Tests checkbox functionality by finding all checkboxes on the page, selecting the checkbox with value "option2", and verifying it becomes selected.

Starting URL: https://rahulshettyacademy.com/AutomationPractice/

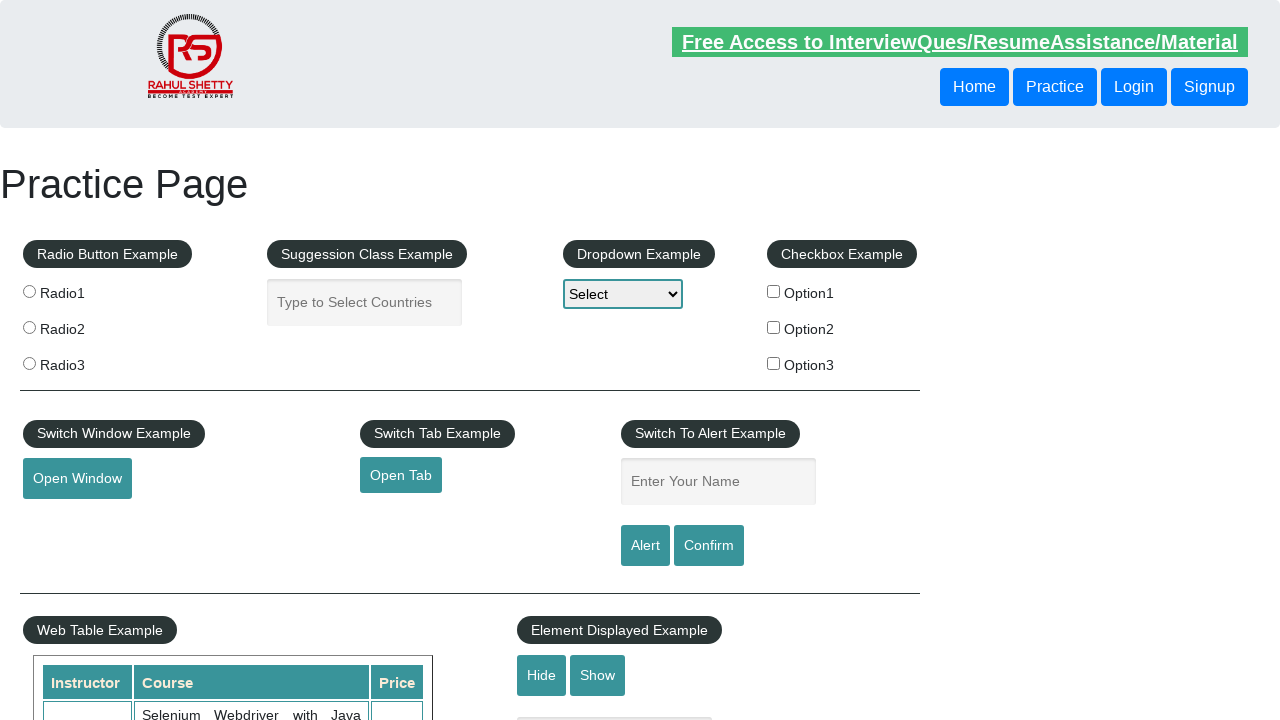

Waited for checkboxes to load on the page
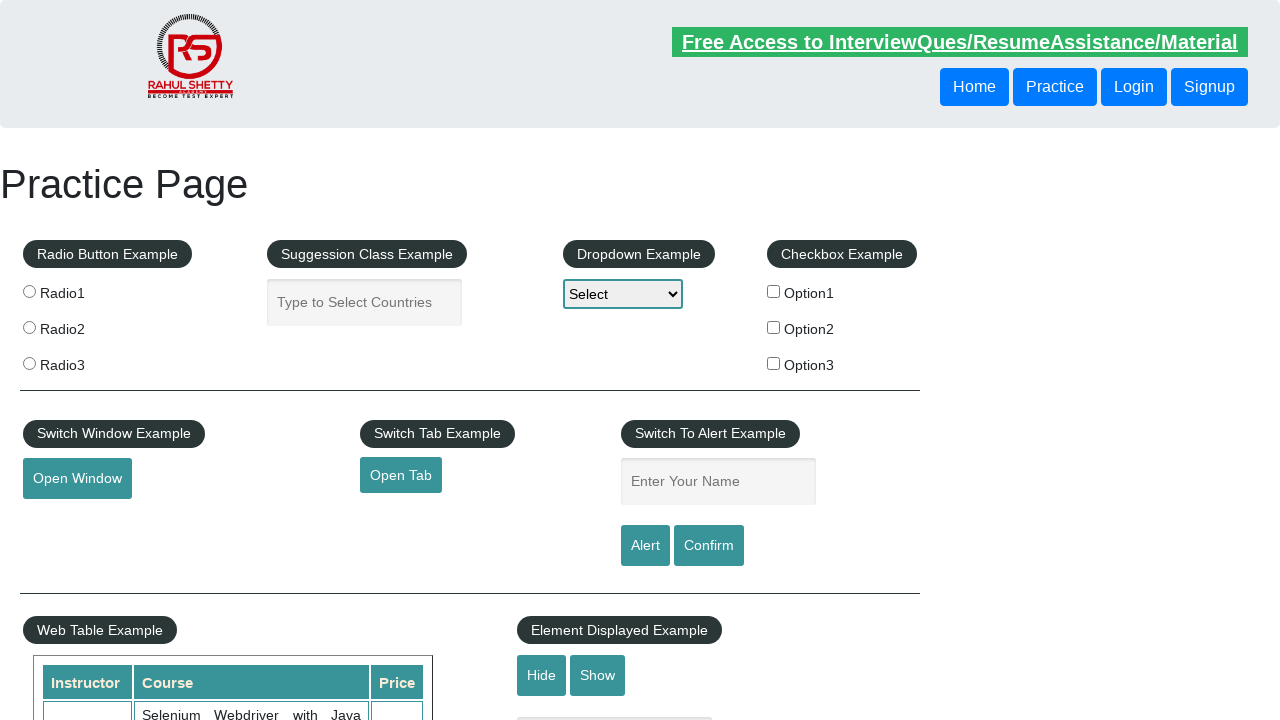

Located checkbox with value 'option2'
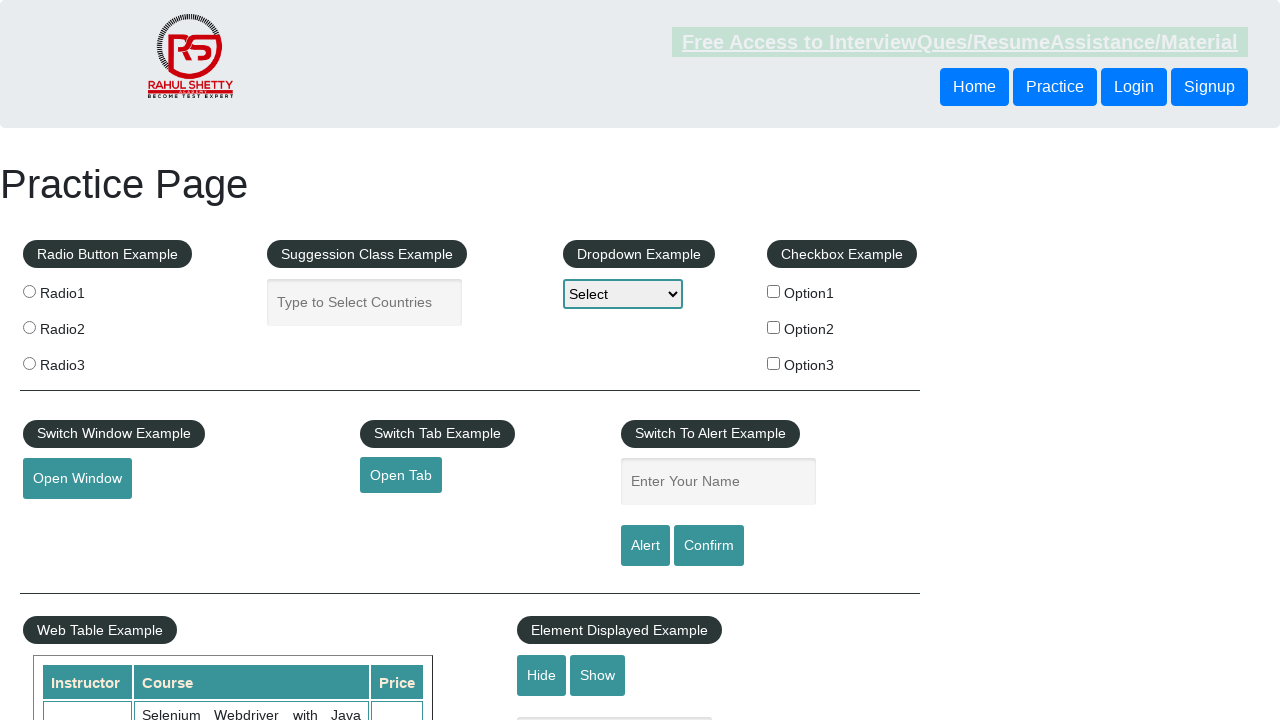

Clicked checkbox with value 'option2' at (774, 327) on input[type='checkbox'][value='option2']
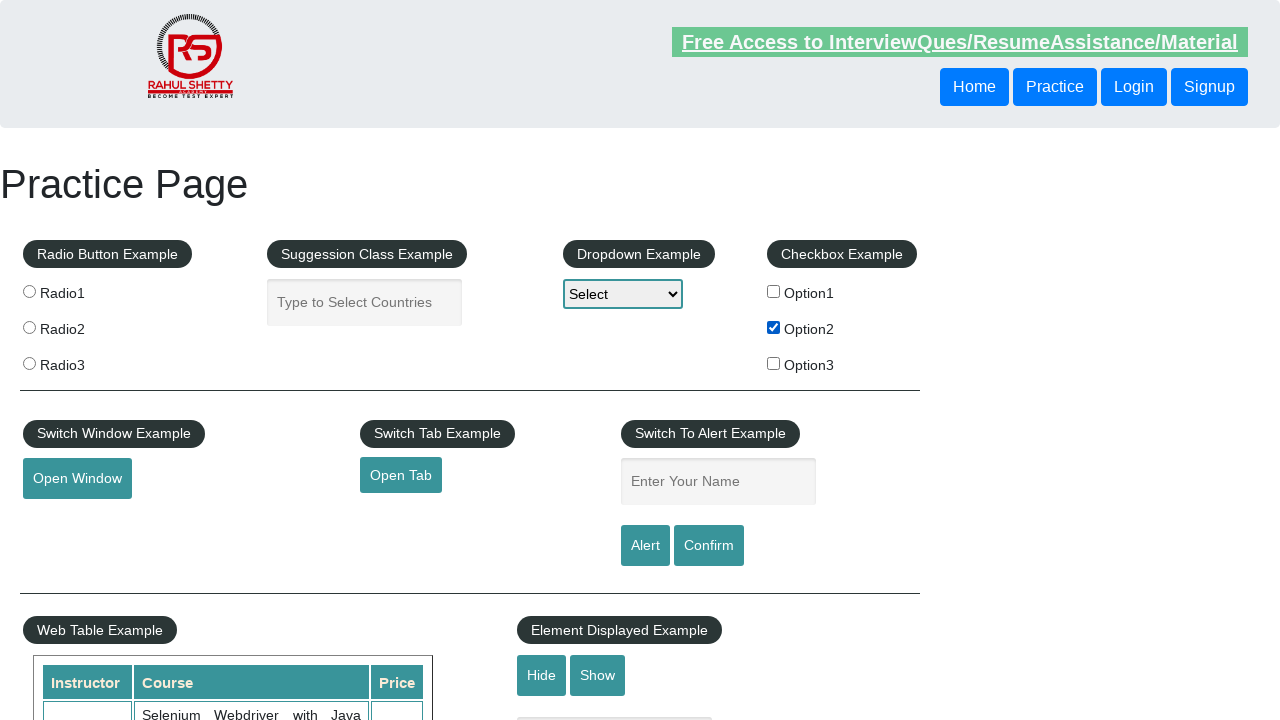

Verified checkbox with value 'option2' is selected
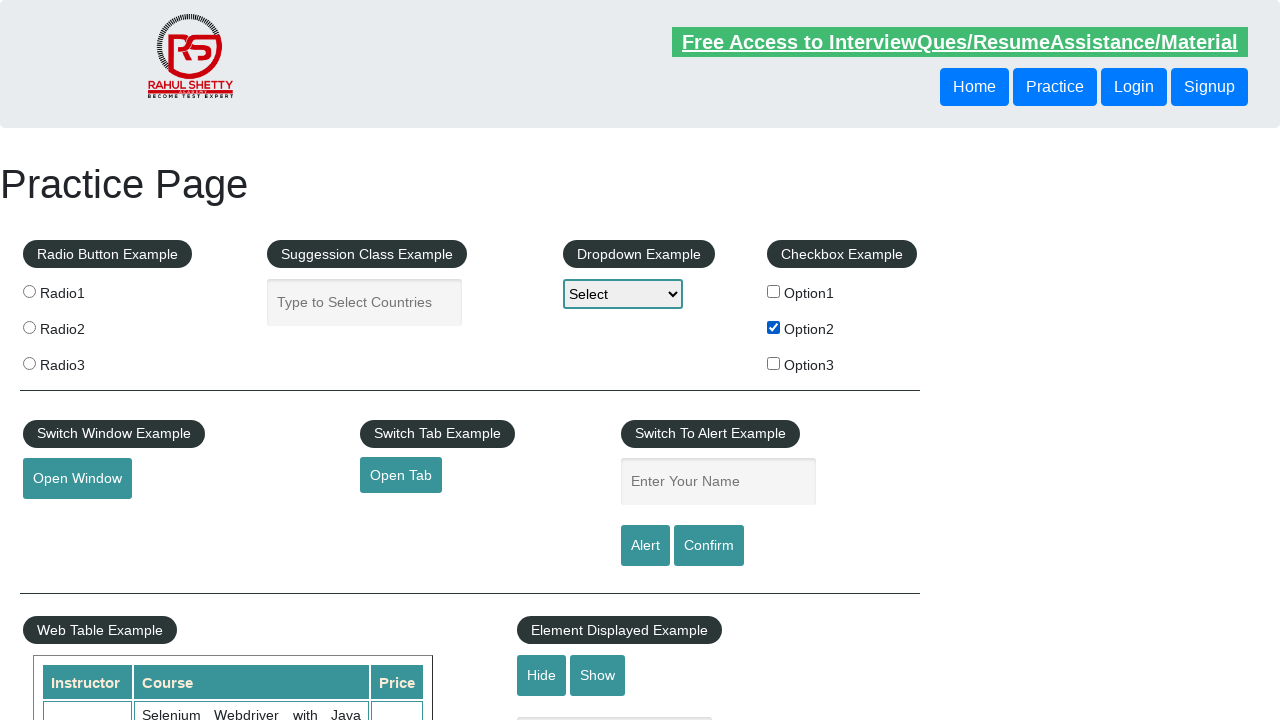

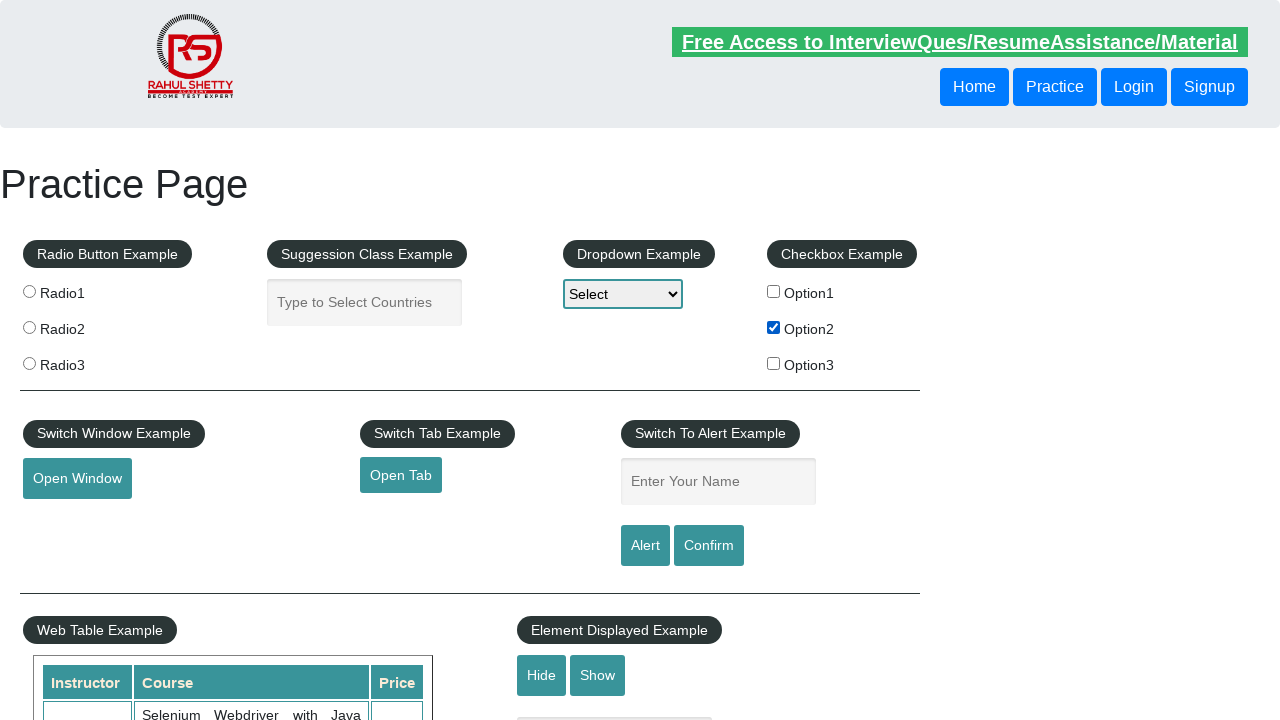